Tests that the browser back button works correctly with filter navigation

Starting URL: https://demo.playwright.dev/todomvc

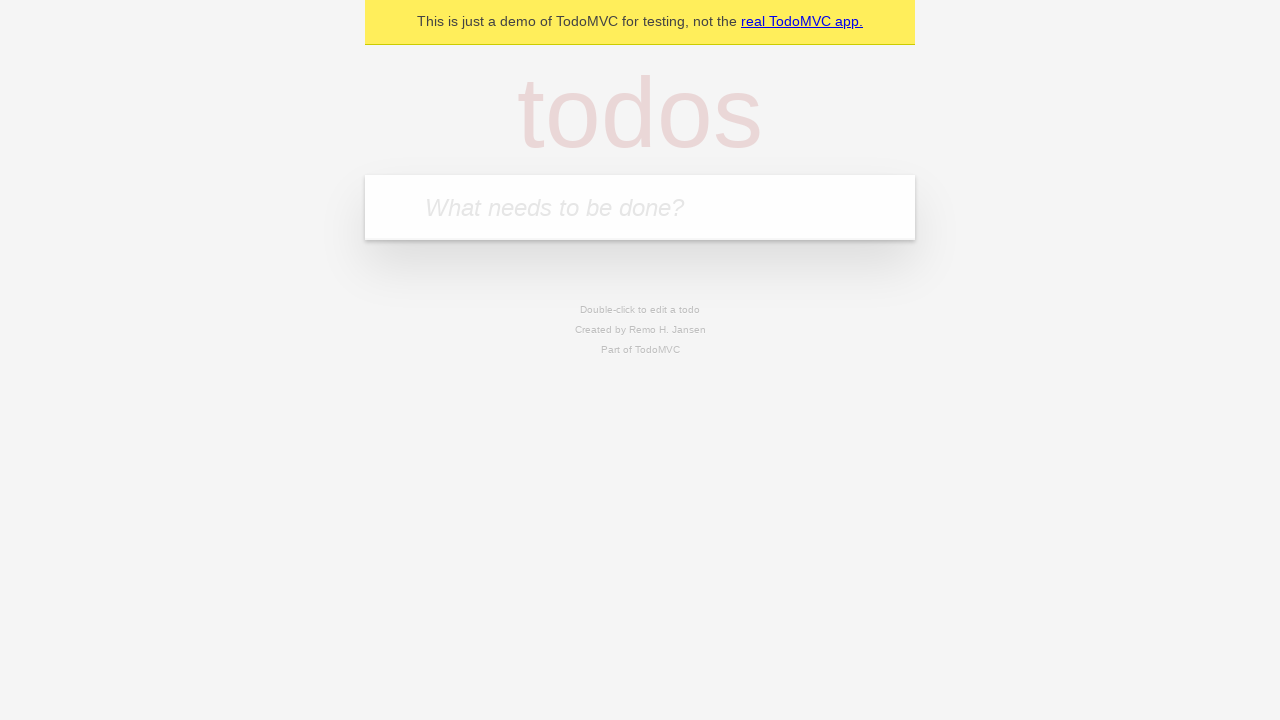

Filled new todo input with 'buy some cheese' on internal:attr=[placeholder="What needs to be done?"i]
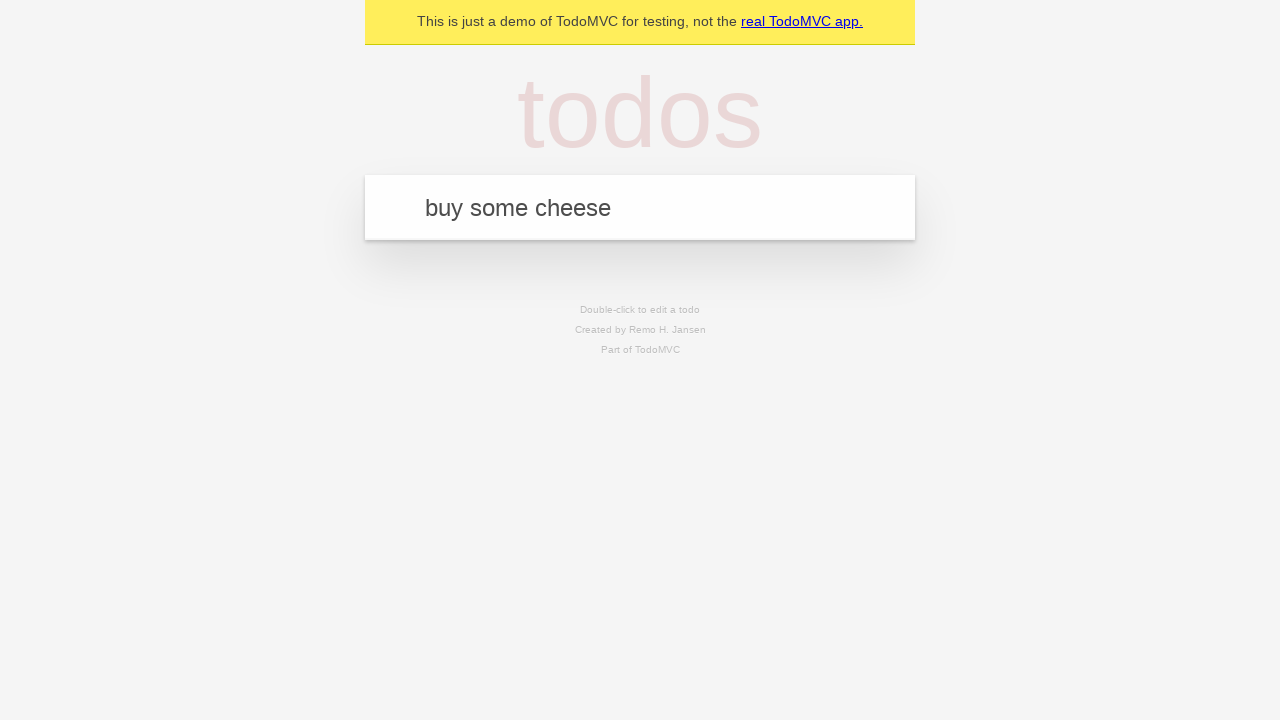

Pressed Enter to create todo 'buy some cheese' on internal:attr=[placeholder="What needs to be done?"i]
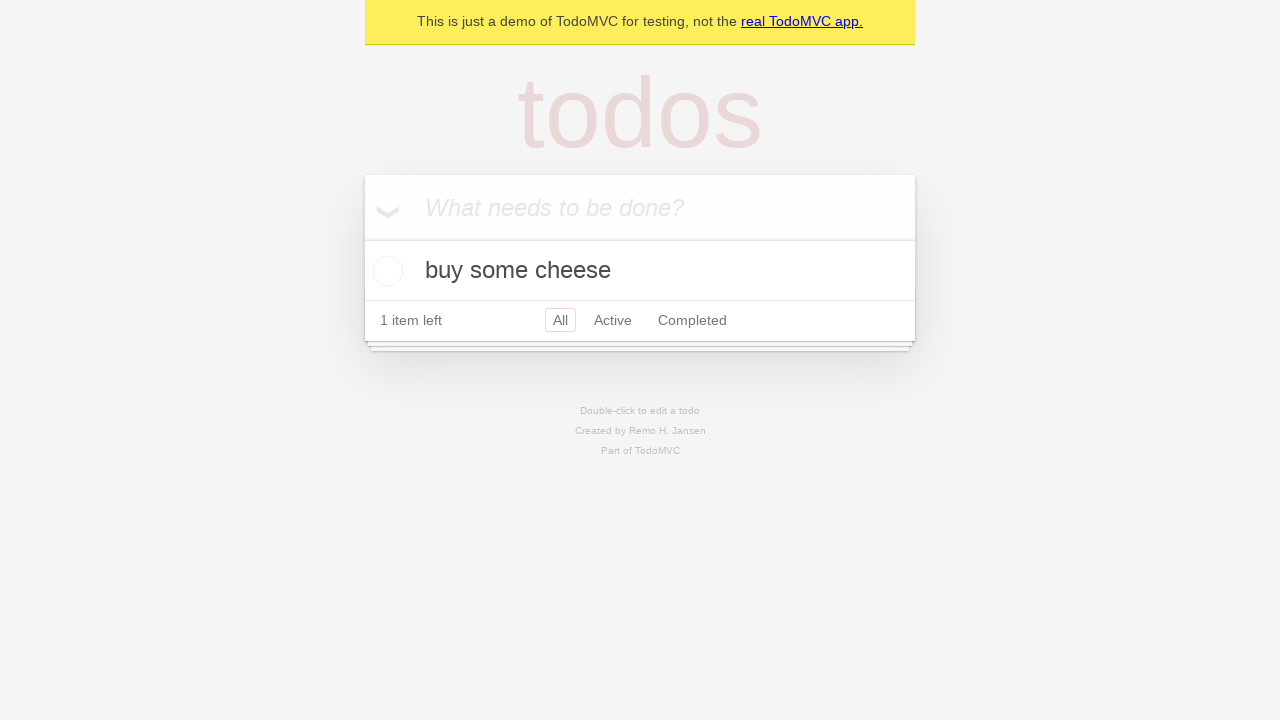

Filled new todo input with 'feed the cat' on internal:attr=[placeholder="What needs to be done?"i]
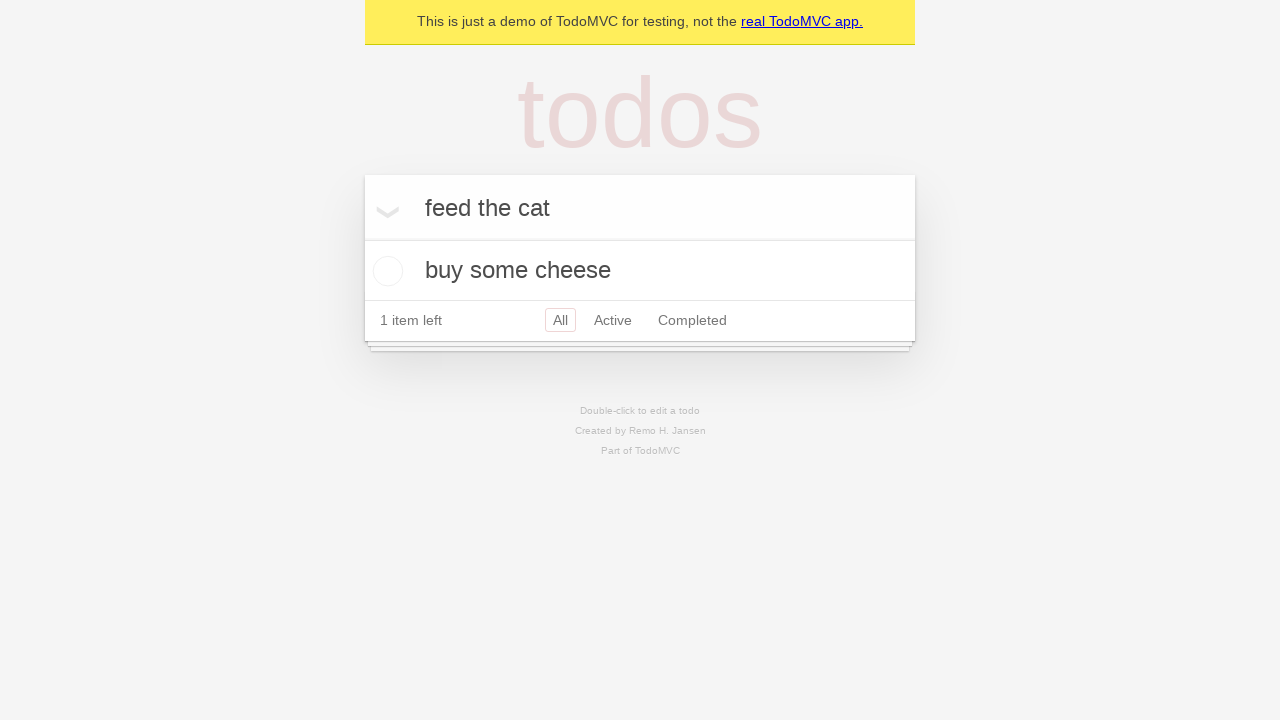

Pressed Enter to create todo 'feed the cat' on internal:attr=[placeholder="What needs to be done?"i]
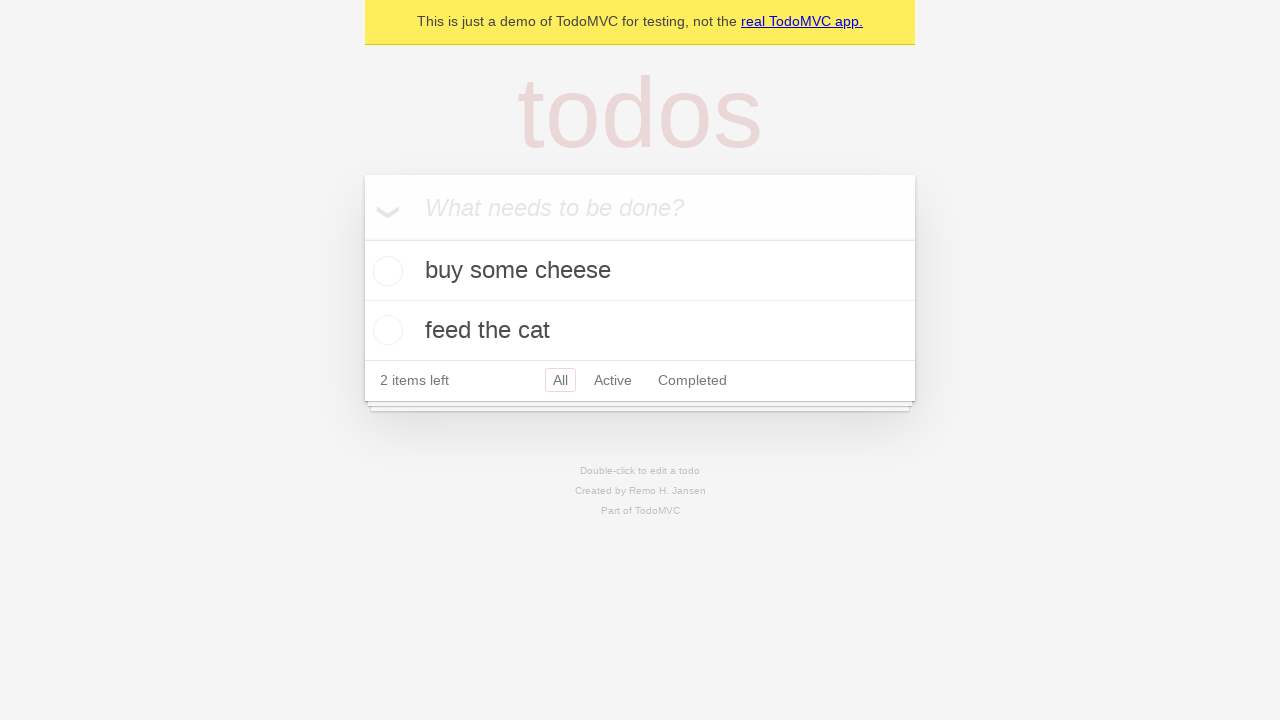

Filled new todo input with 'book a doctors appointment' on internal:attr=[placeholder="What needs to be done?"i]
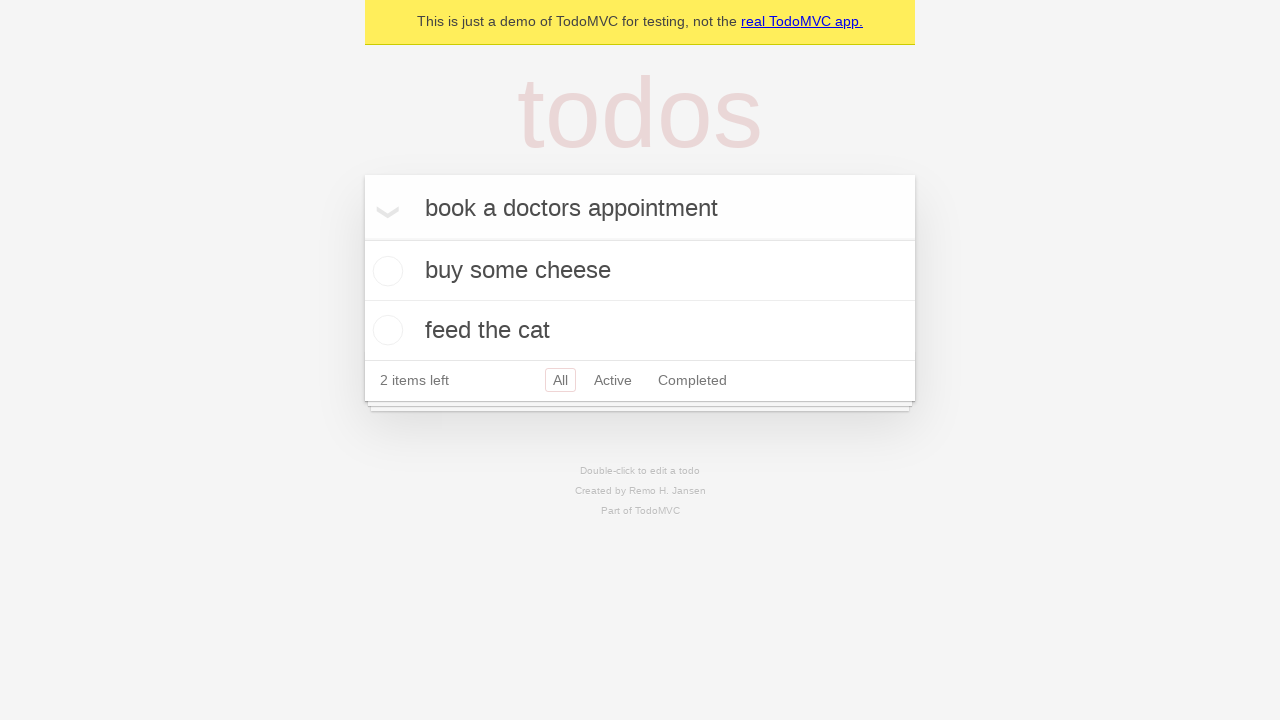

Pressed Enter to create todo 'book a doctors appointment' on internal:attr=[placeholder="What needs to be done?"i]
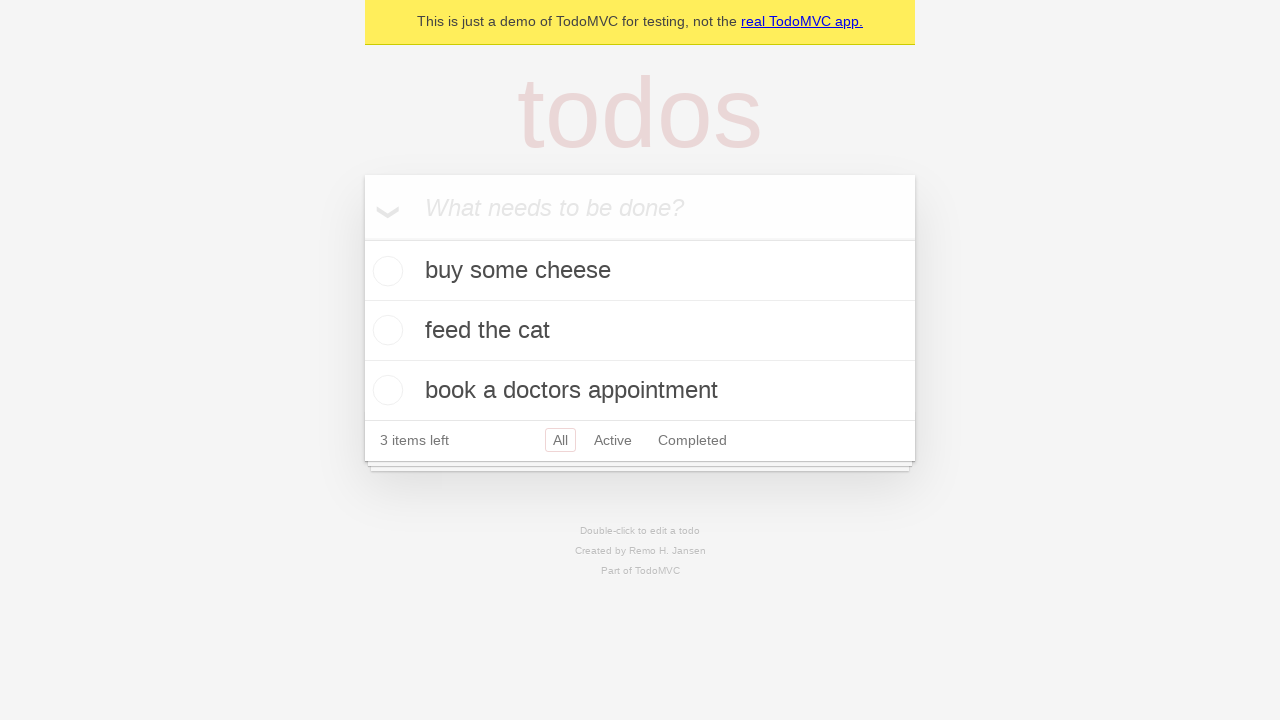

Third todo item loaded and visible
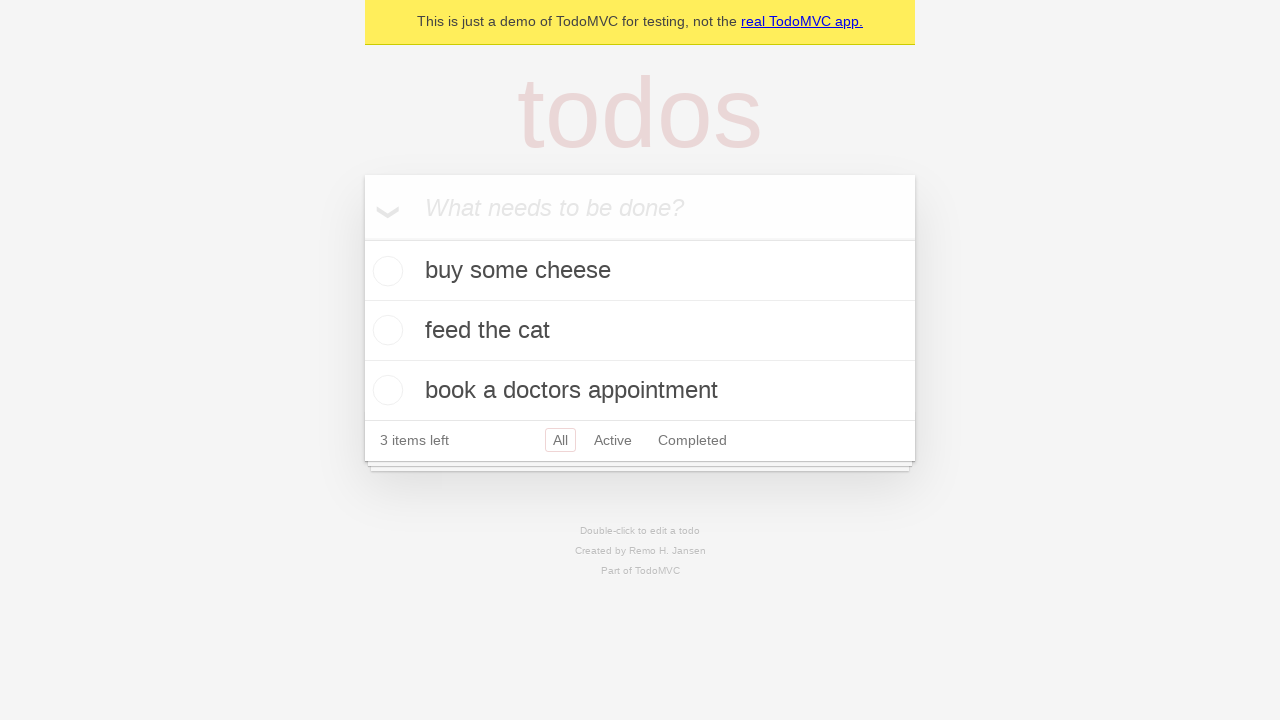

Checked the second todo item as completed at (385, 330) on [data-testid='todo-item'] >> nth=1 >> internal:role=checkbox
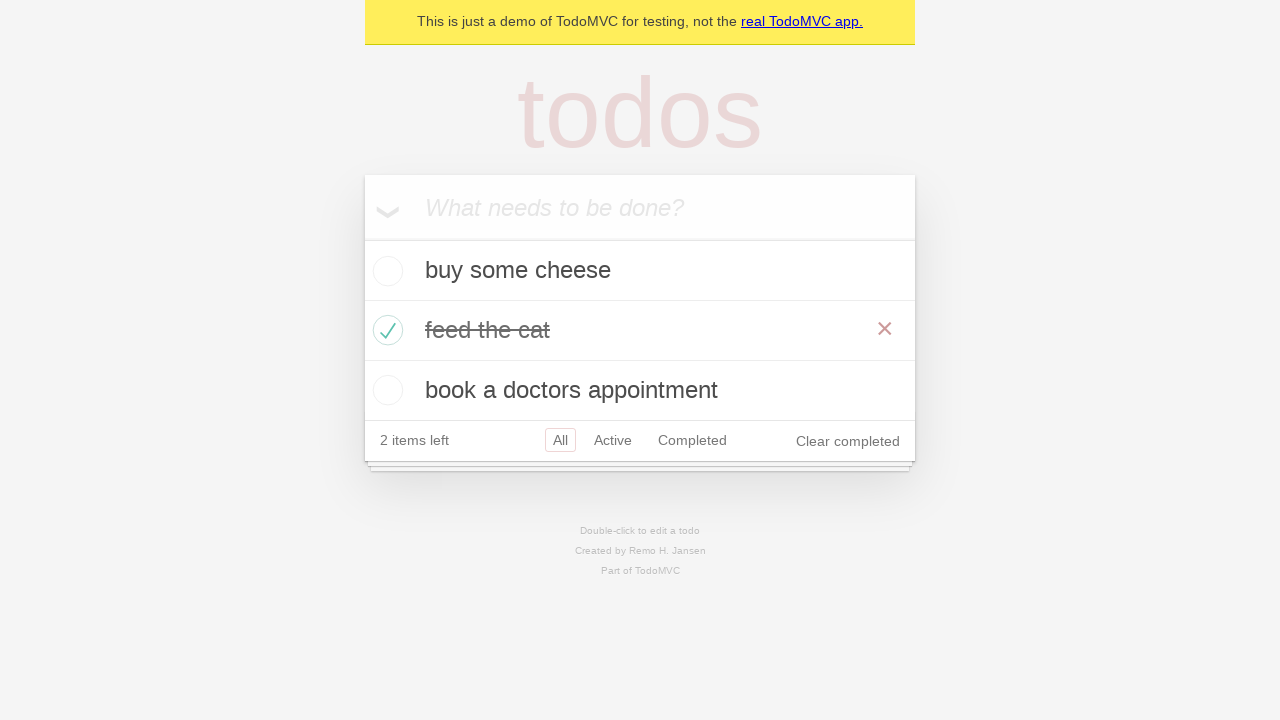

Clicked 'All' filter to show all todos at (560, 440) on internal:role=link[name="All"i]
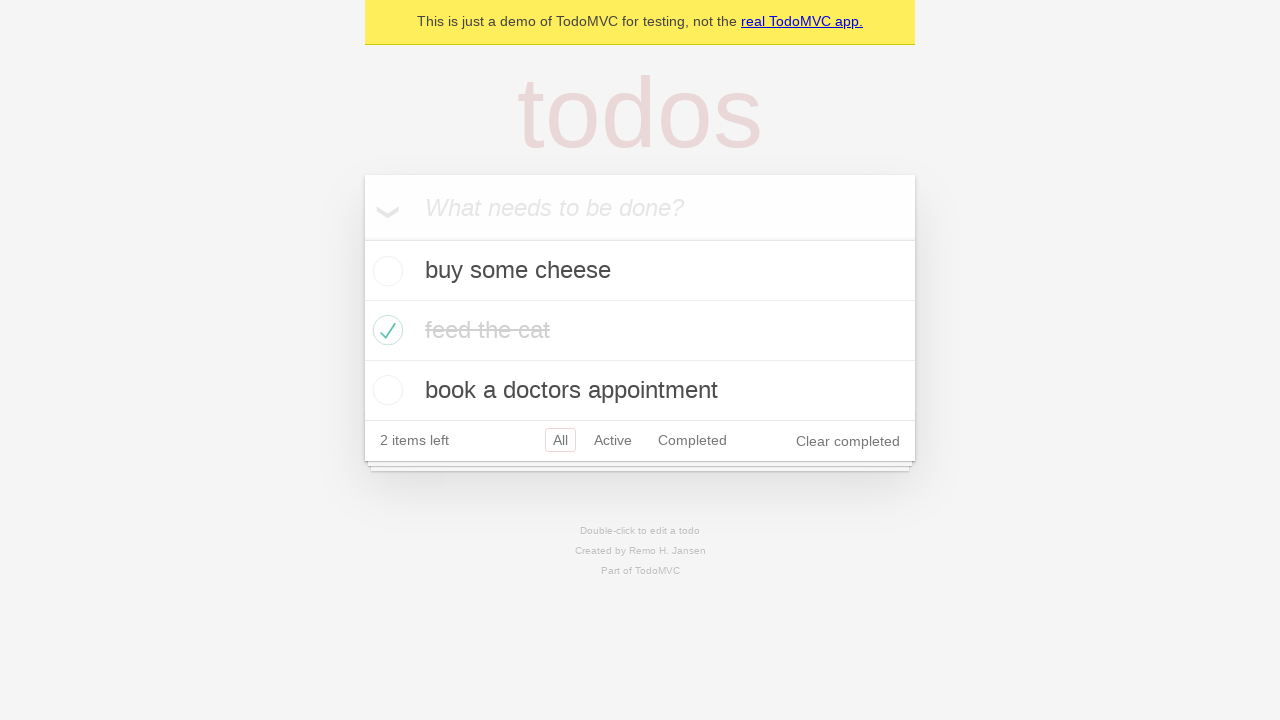

Clicked 'Active' filter to show active todos only at (613, 440) on internal:role=link[name="Active"i]
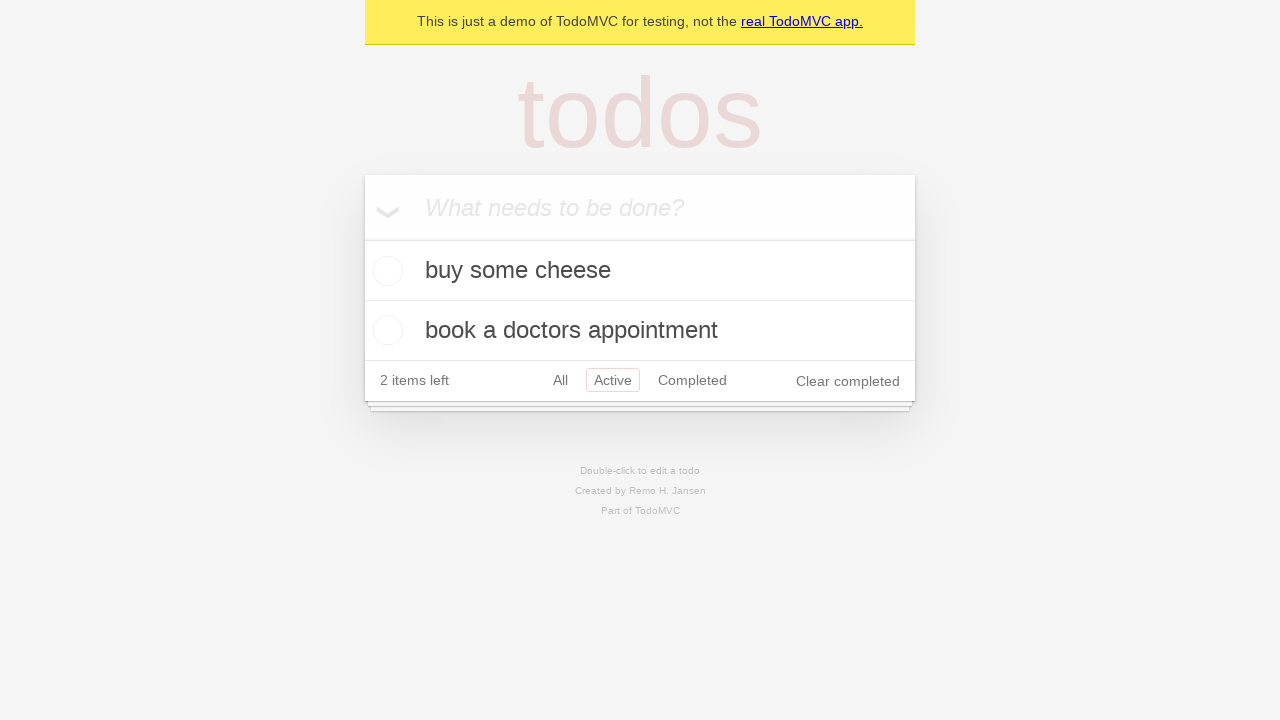

Clicked 'Completed' filter to show completed todos only at (692, 380) on internal:role=link[name="Completed"i]
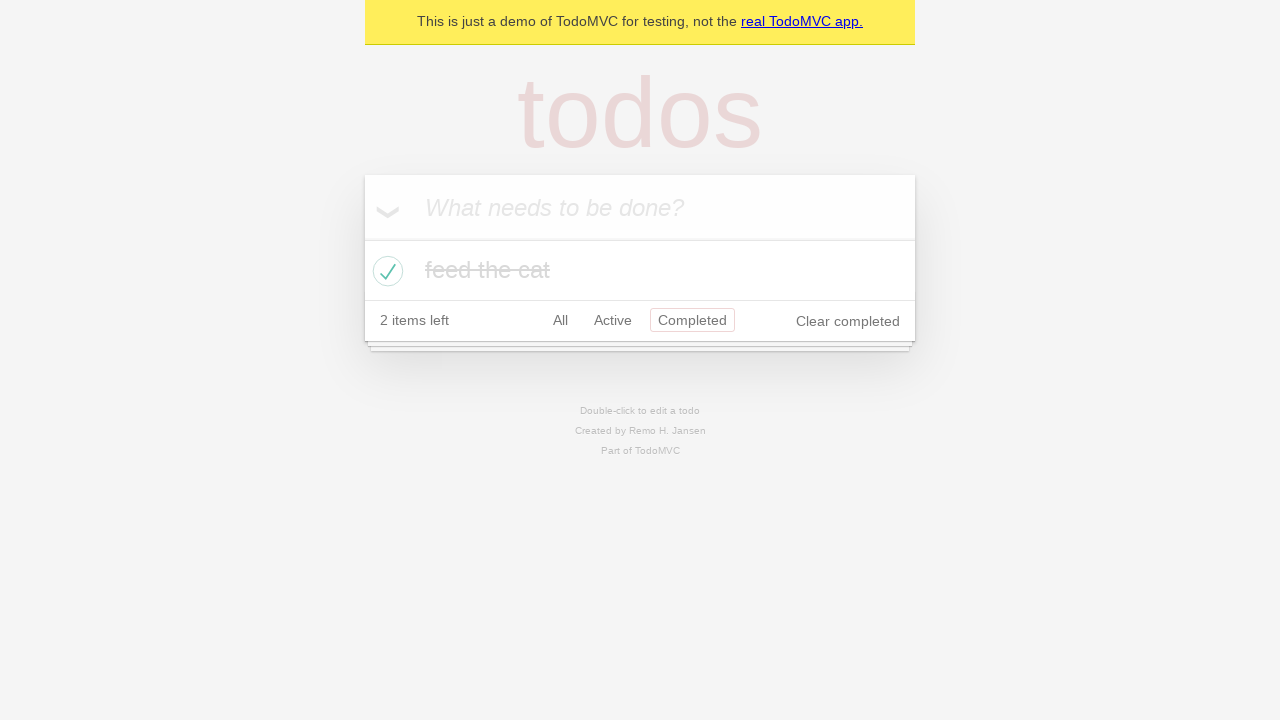

Used browser back button to navigate back to 'Active' filter
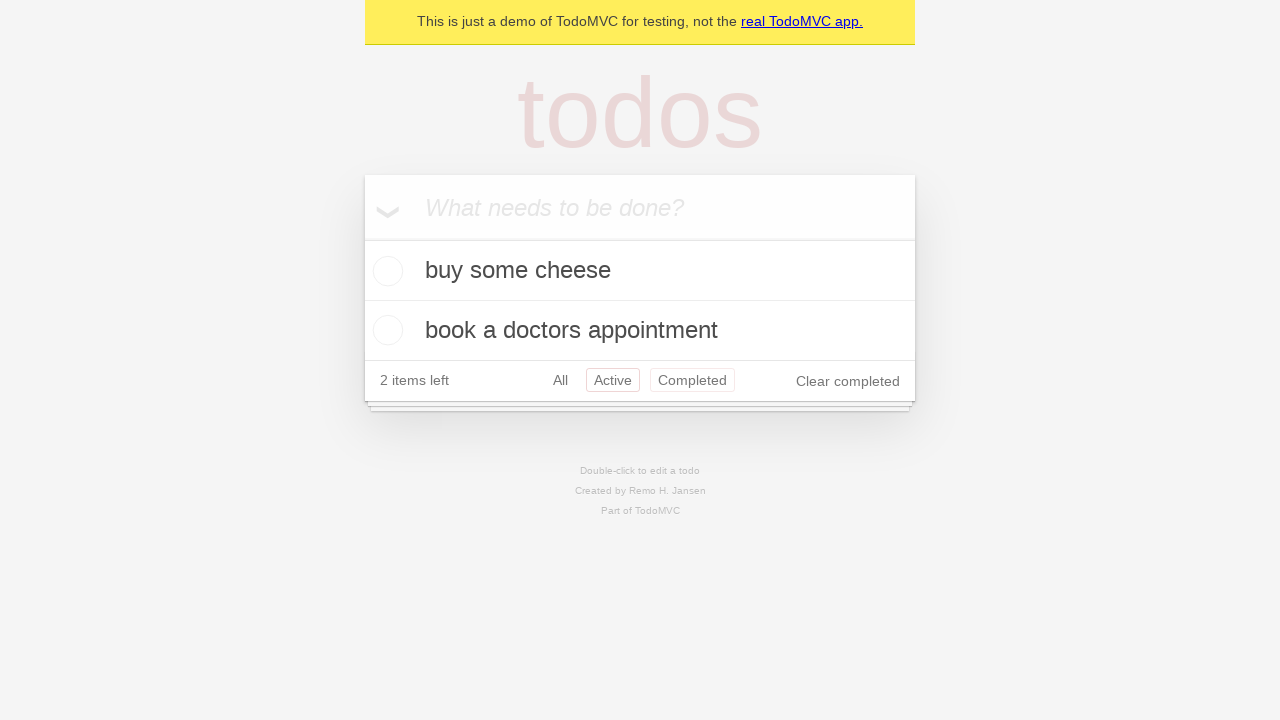

Used browser back button to navigate back to 'All' filter
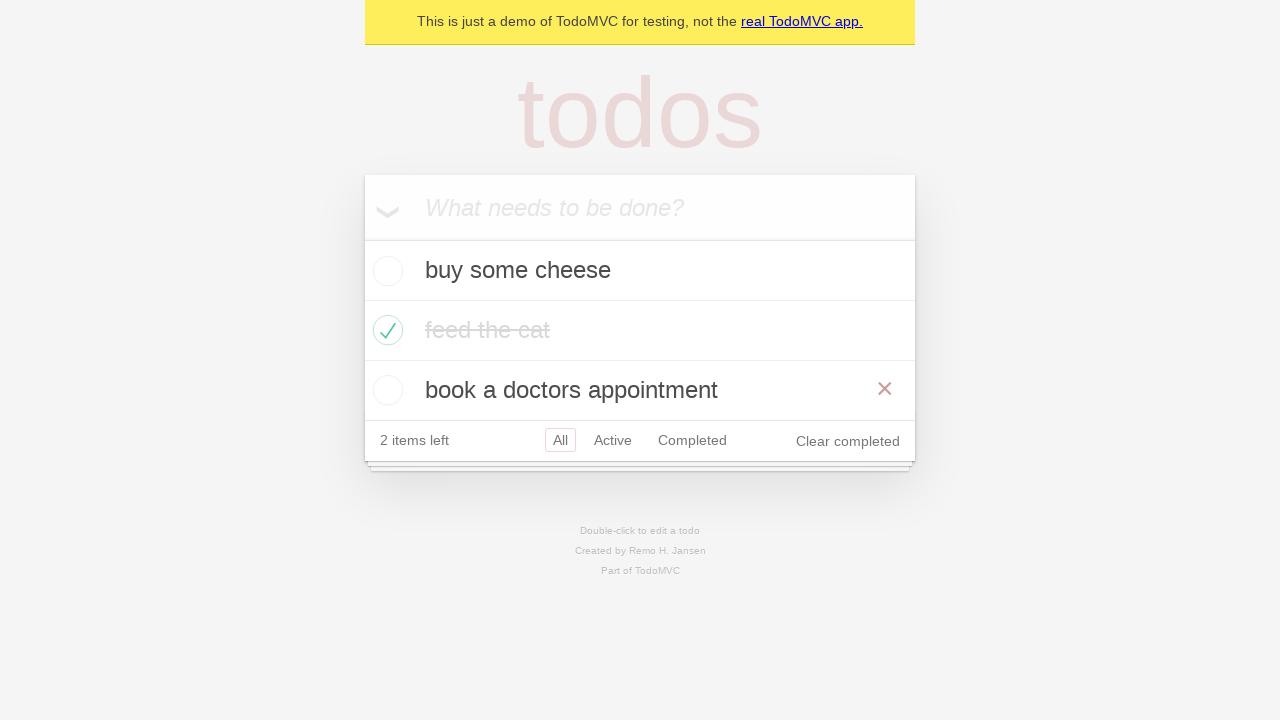

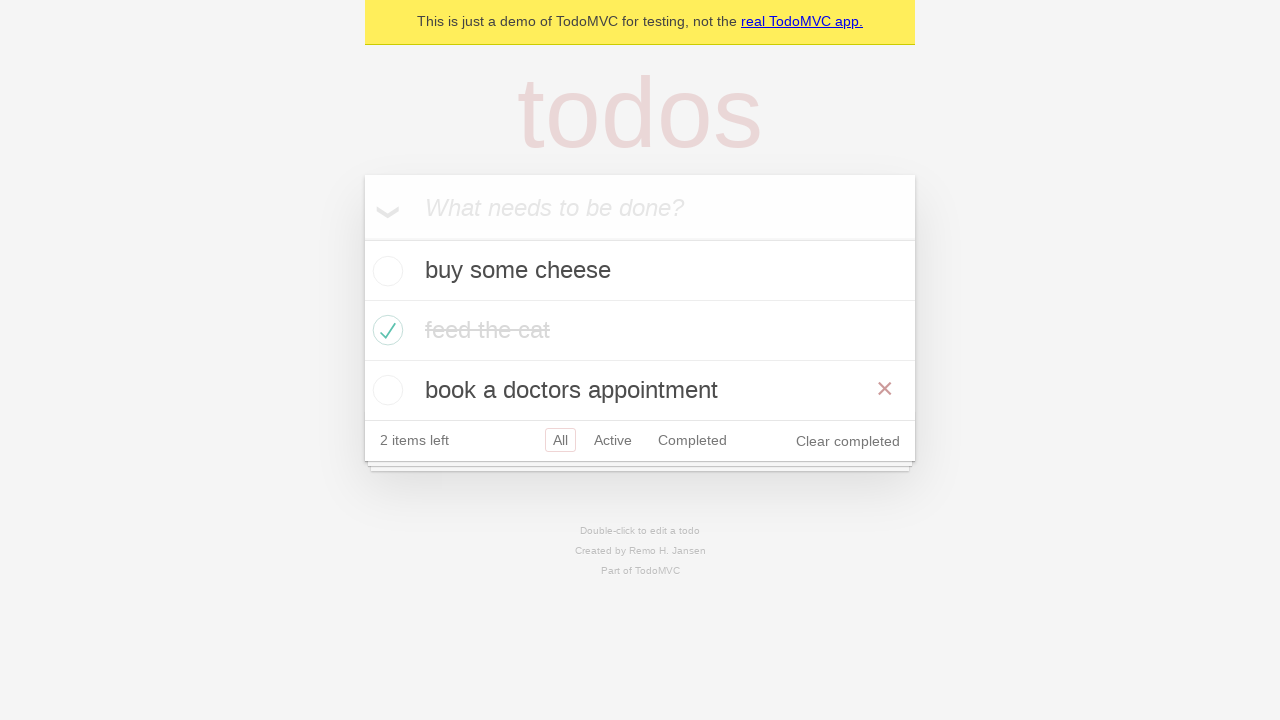